Tests tooltip functionality on DemoQA by navigating to the Tool Tips section and interacting with elements that display tooltips (button and text field).

Starting URL: https://demoqa.com/widgets

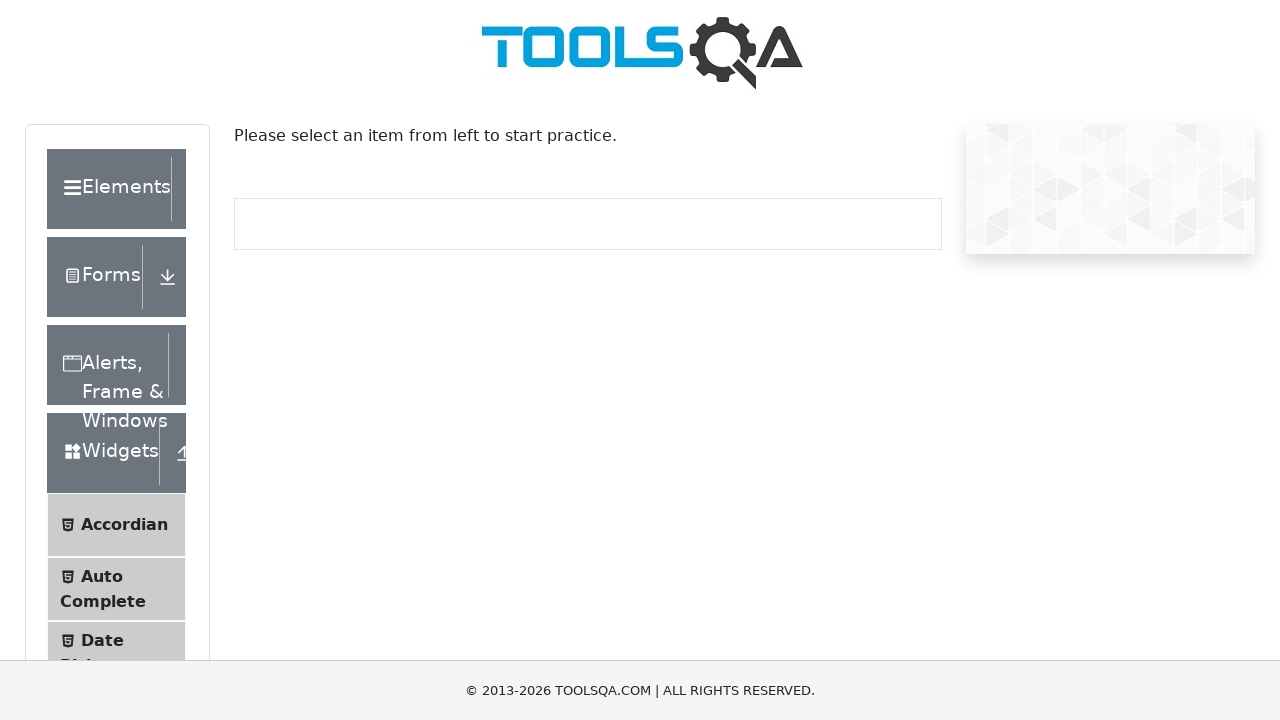

Scrolled down 500 pixels to reveal menu items
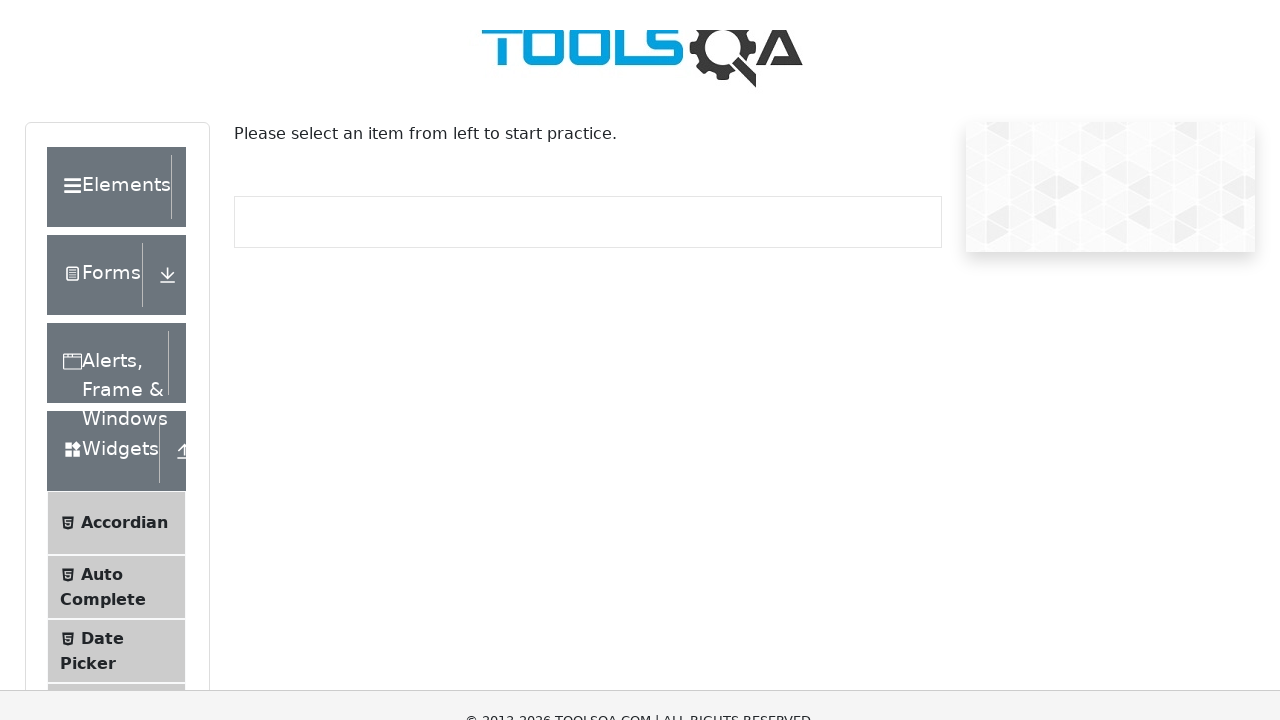

Clicked on Tool Tips menu item at (120, 409) on xpath=//span[text()='Tool Tips']
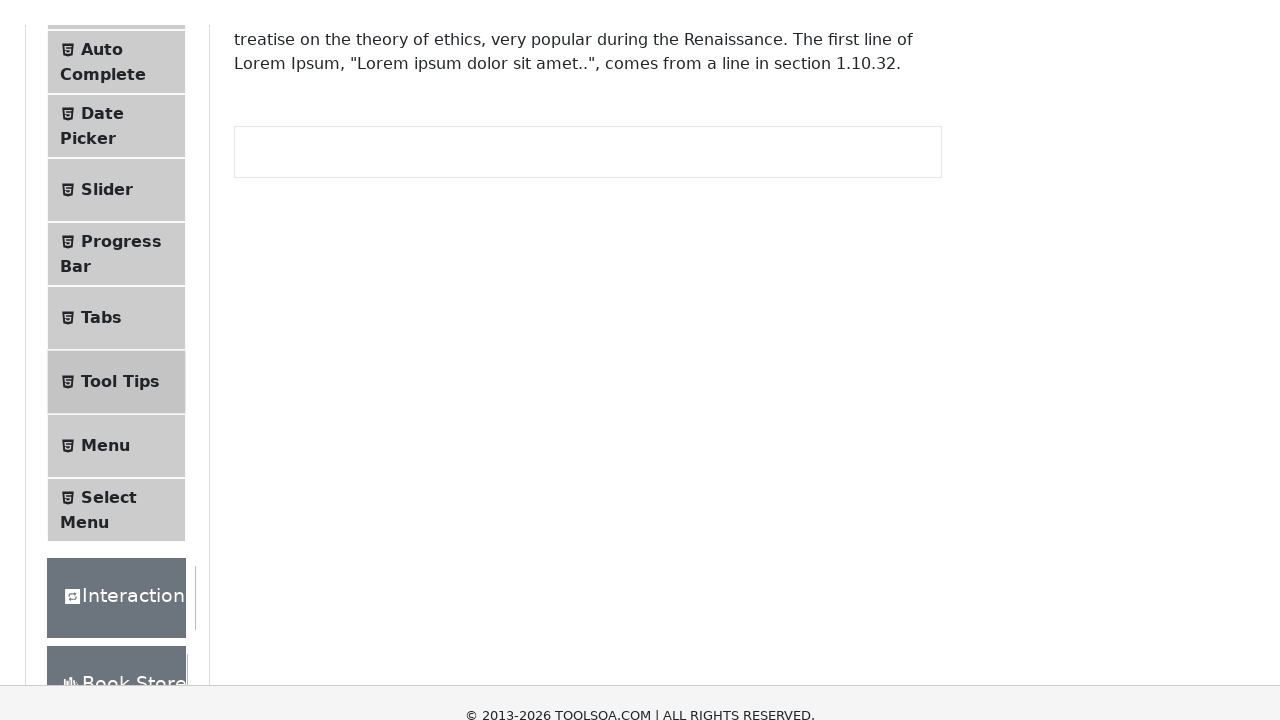

Tool Tips page loaded and button element appeared
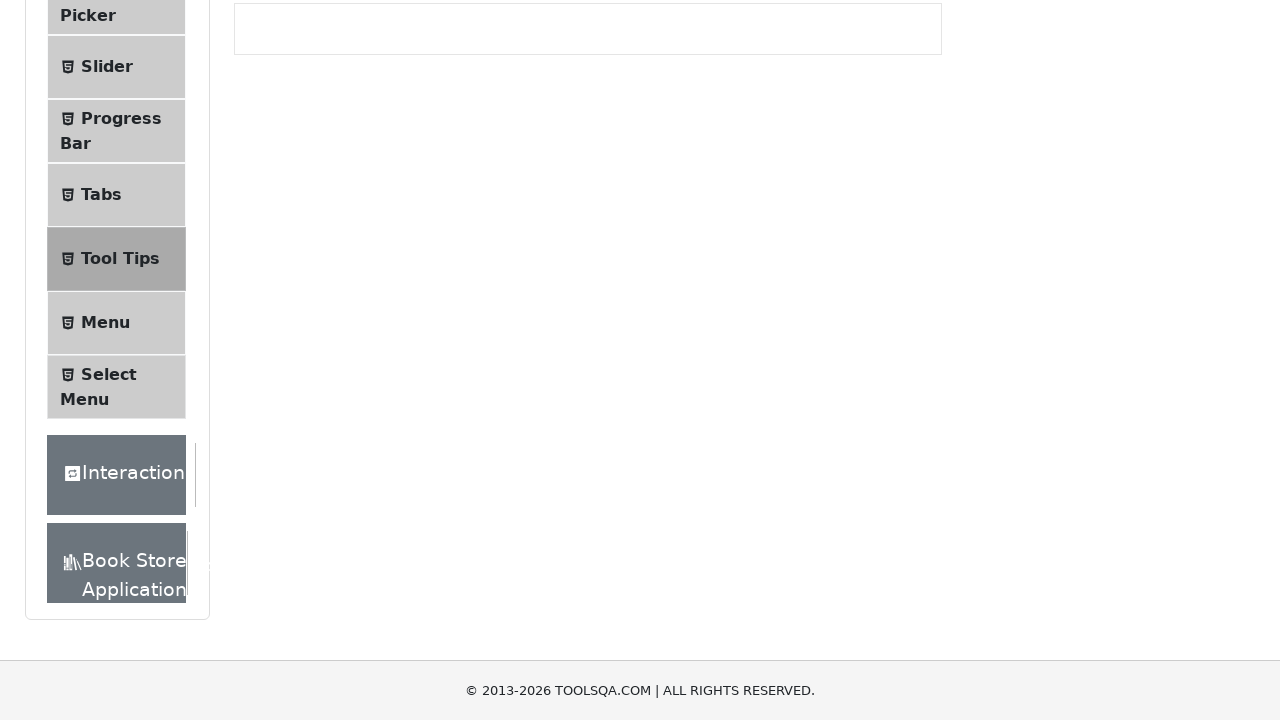

Clicked on 'Hover me to see' button to trigger tooltip at (313, 282) on xpath=//button[text()='Hover me to see']
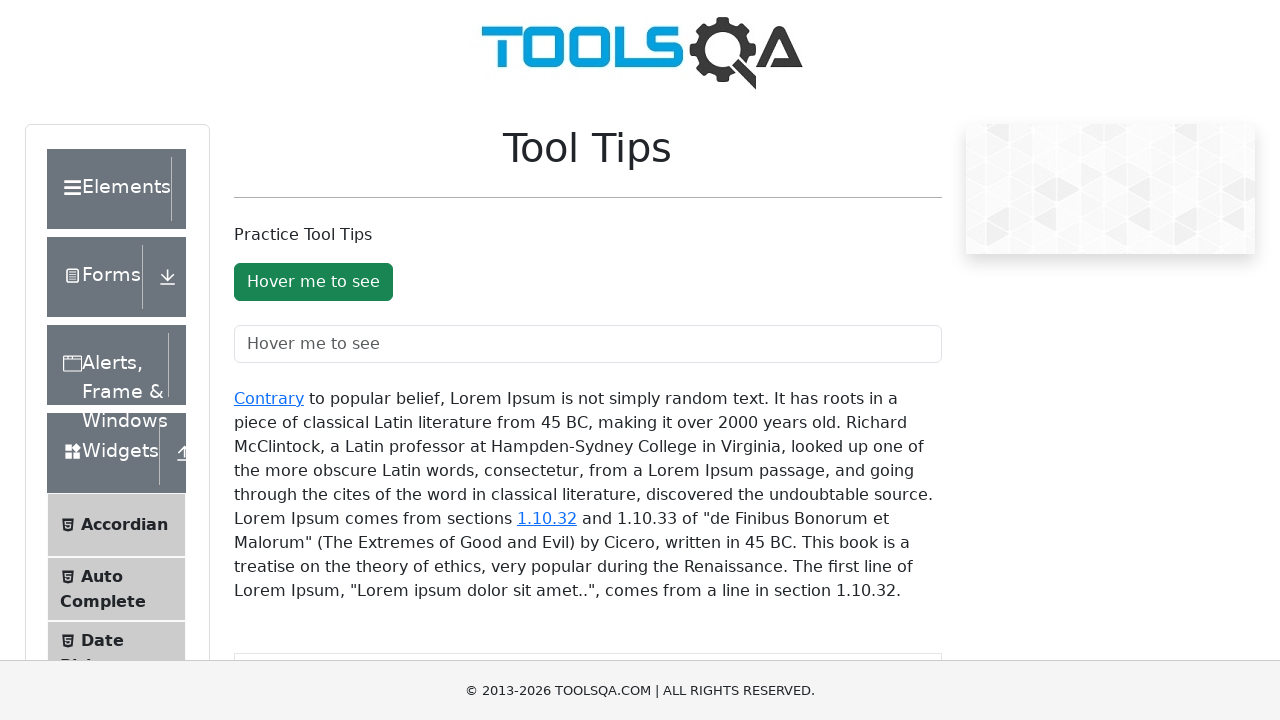

Clicked on tooltip text field to interact with it at (588, 344) on #toolTipTextField
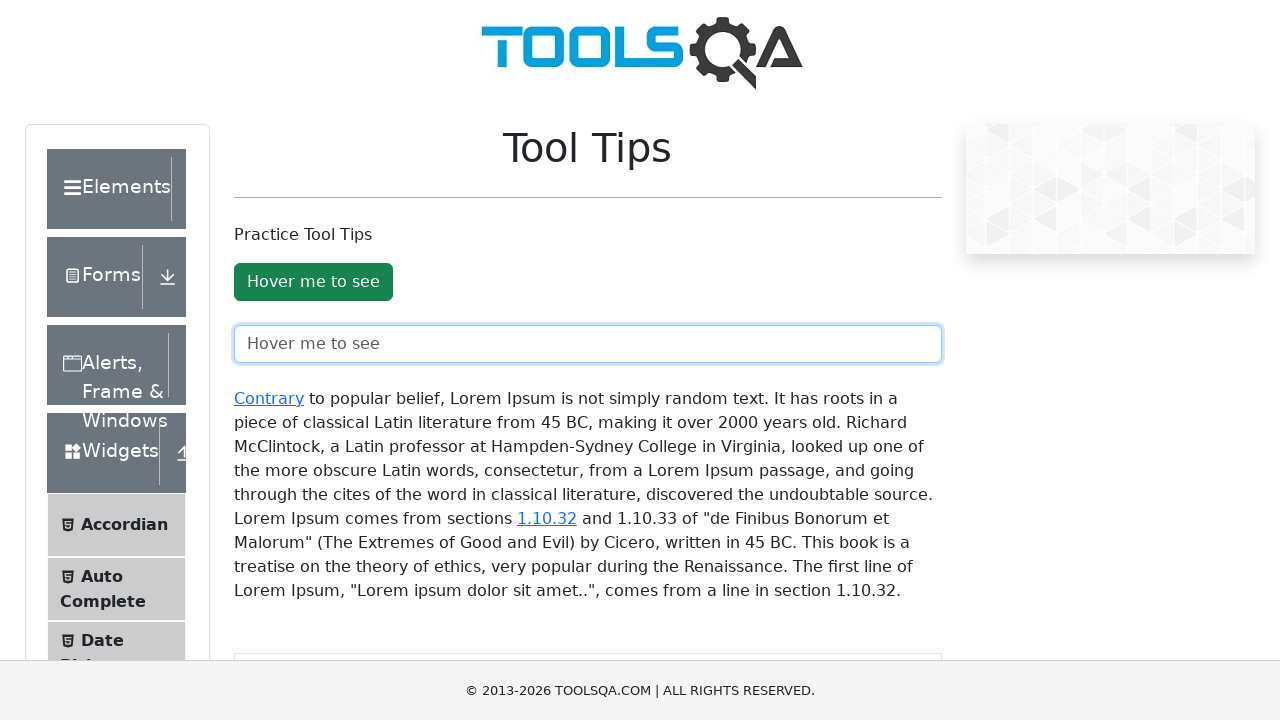

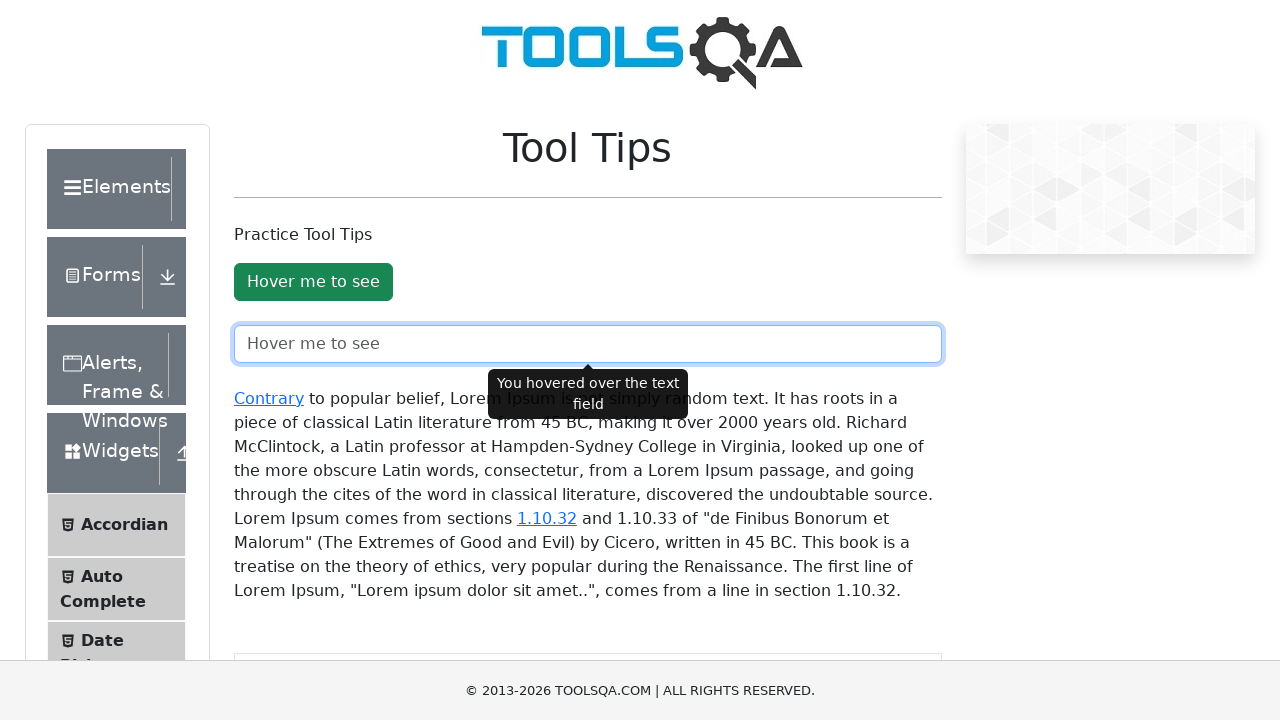